Tests JavaScript confirm alert dismissal by clicking a button that triggers a confirm dialog, dismissing it, and verifying the cancel result message

Starting URL: https://automationfc.github.io/basic-form/index.html

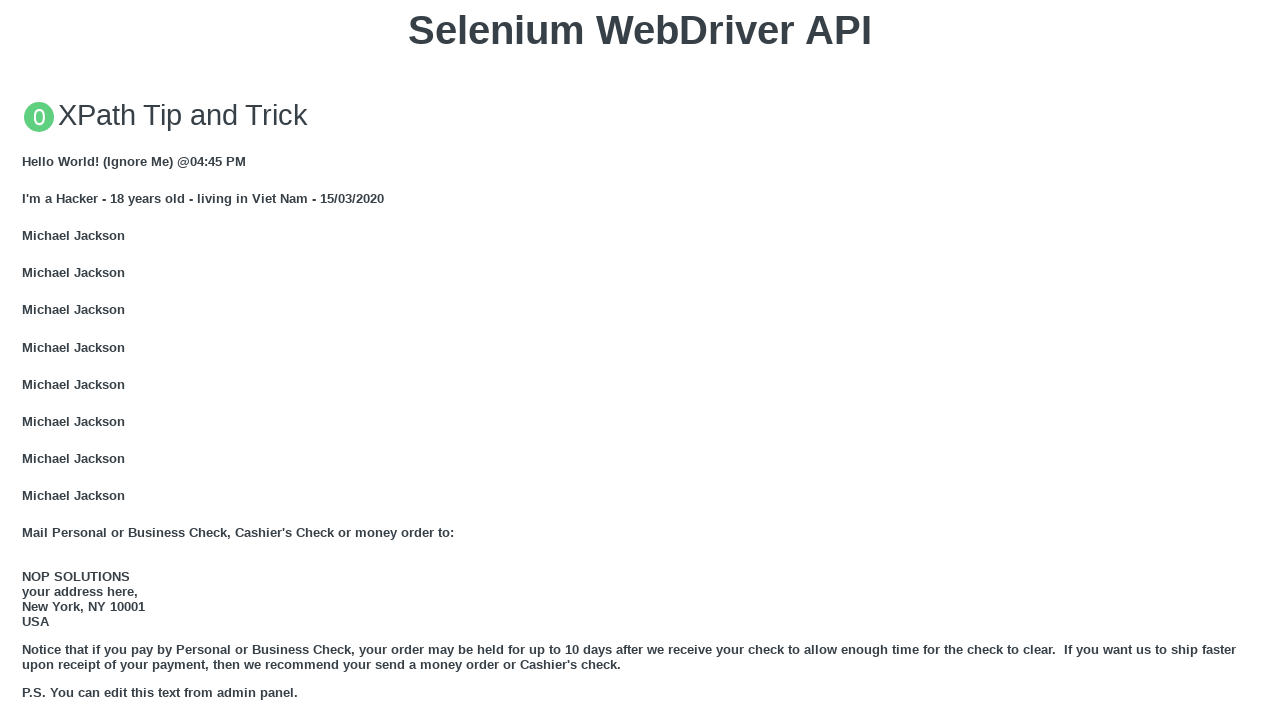

Scrolled to the confirm alert section (item #9)
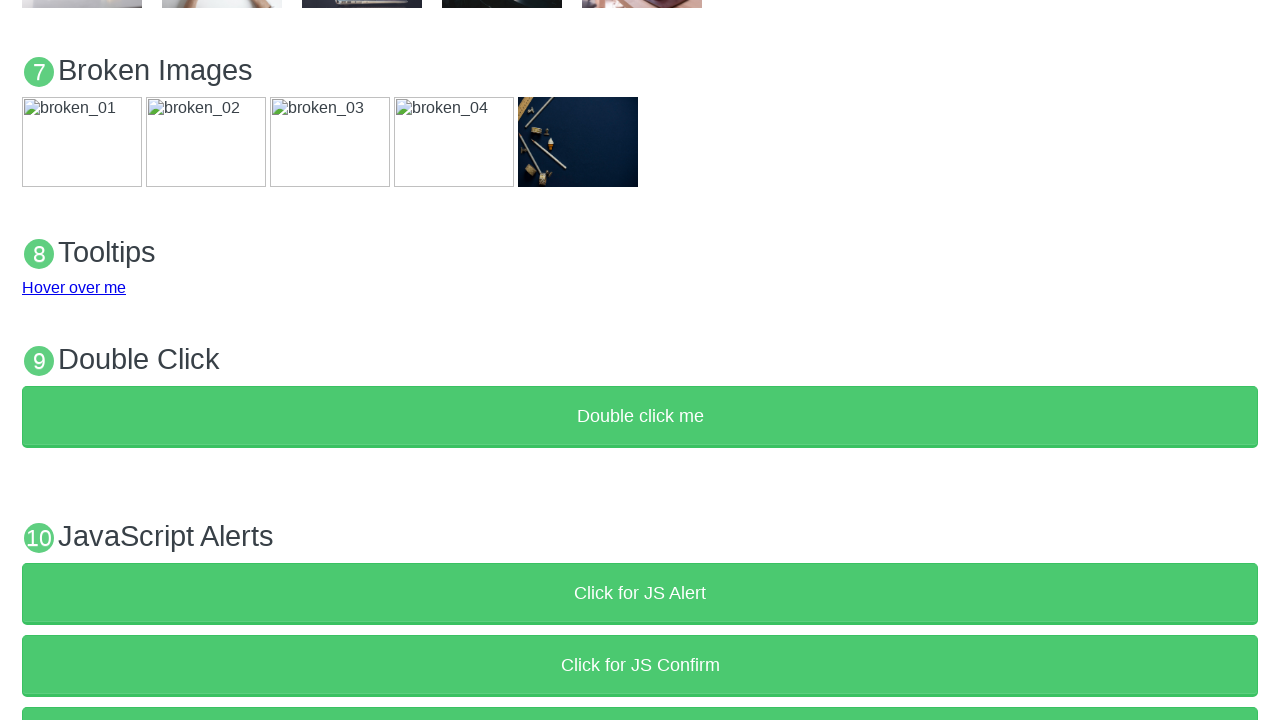

Set up dialog handler to dismiss confirm alerts
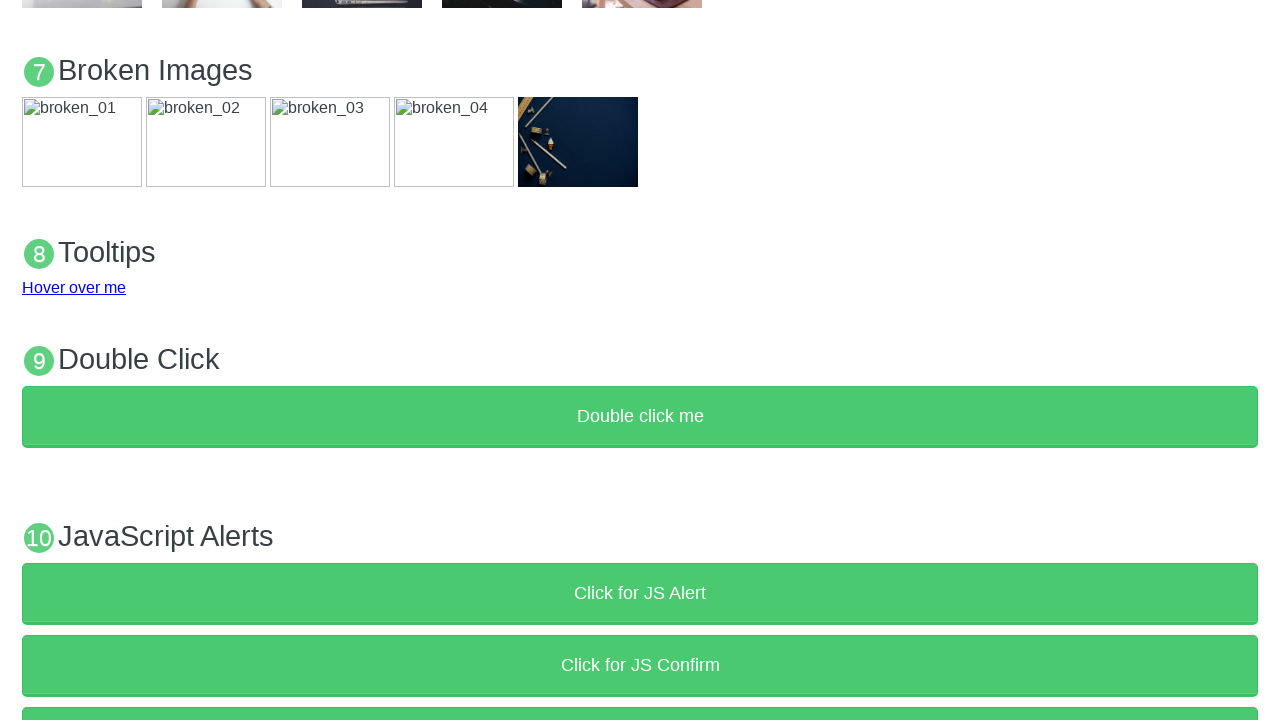

Clicked button to trigger JavaScript confirm dialog at (640, 666) on button[onclick='jsConfirm()']
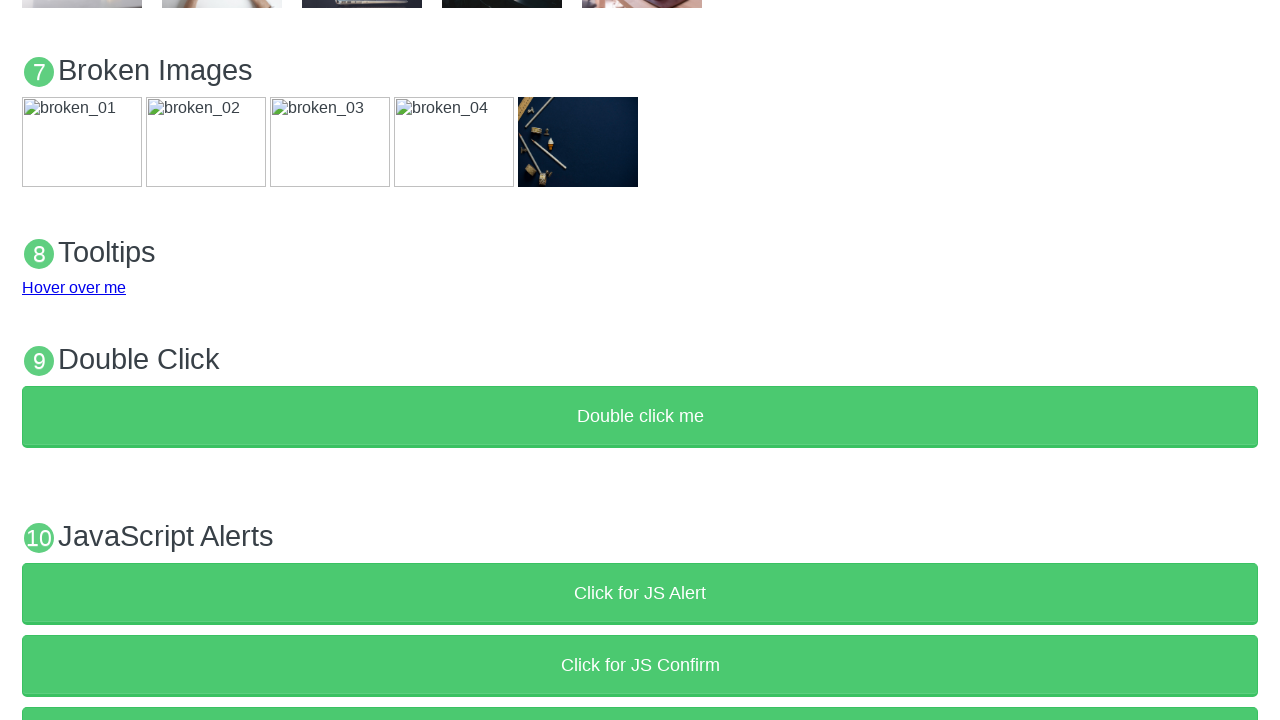

Waited for result message to appear
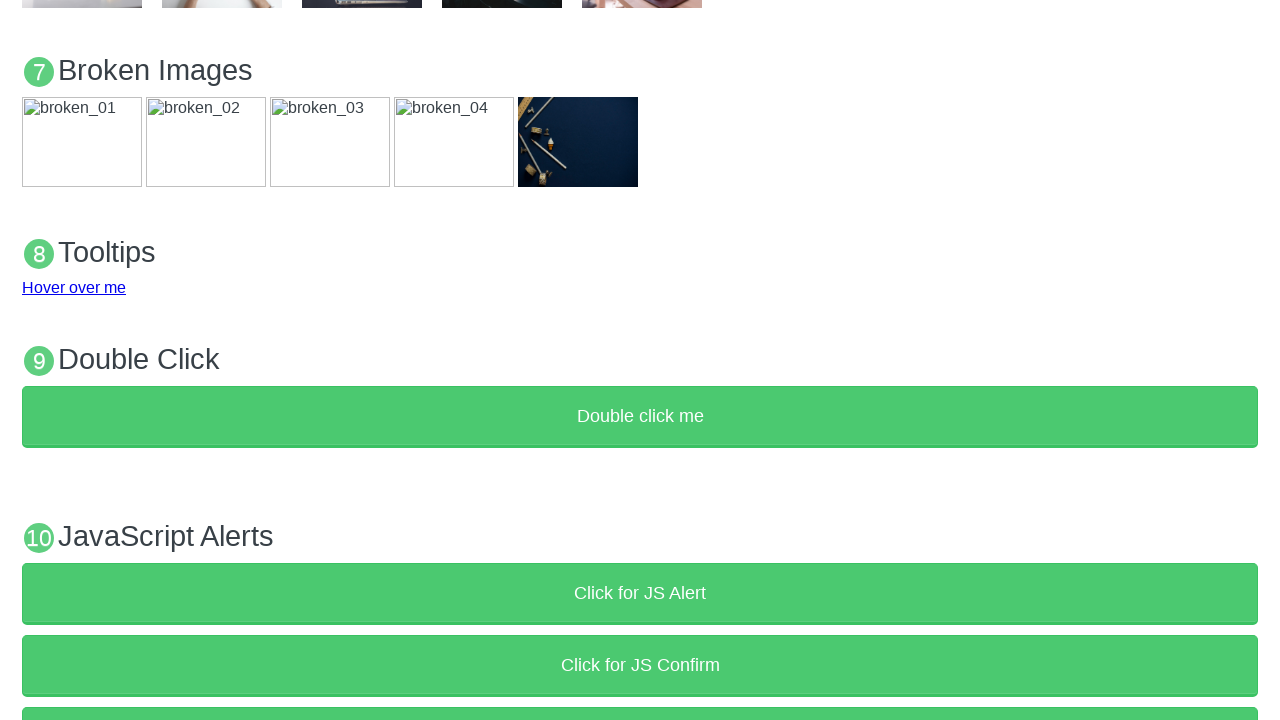

Verified result message shows 'You clicked: Cancel'
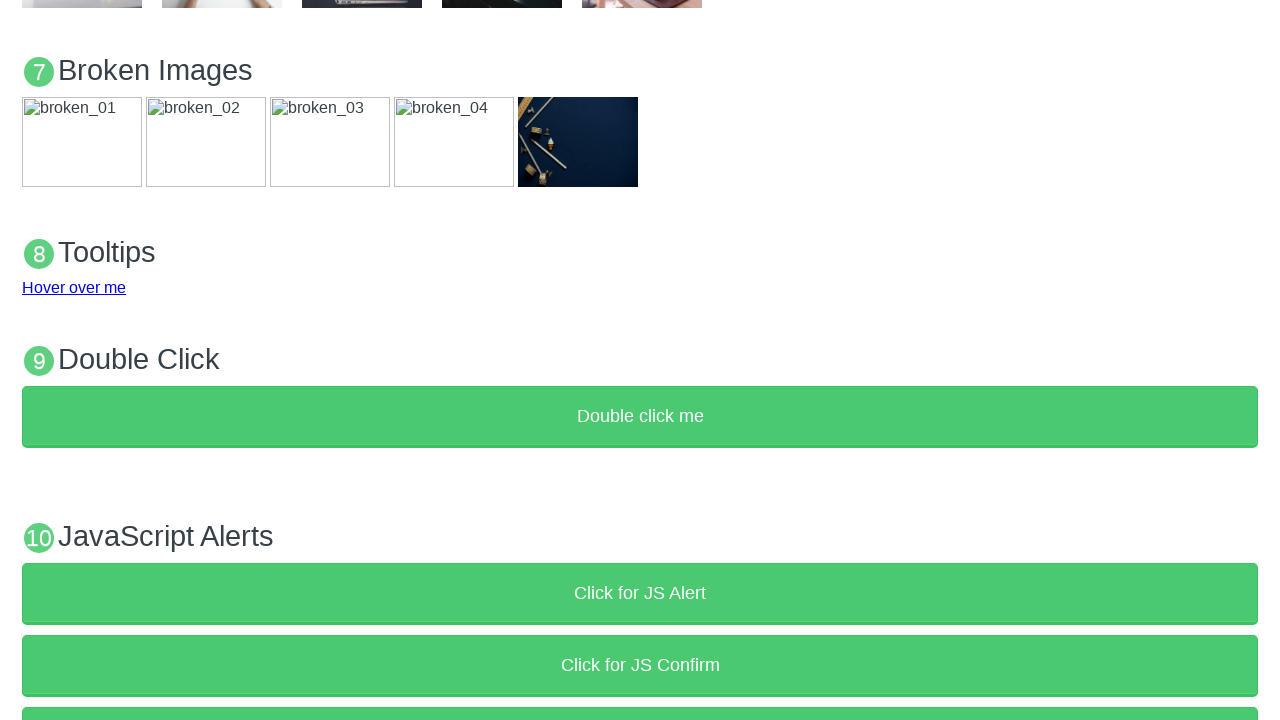

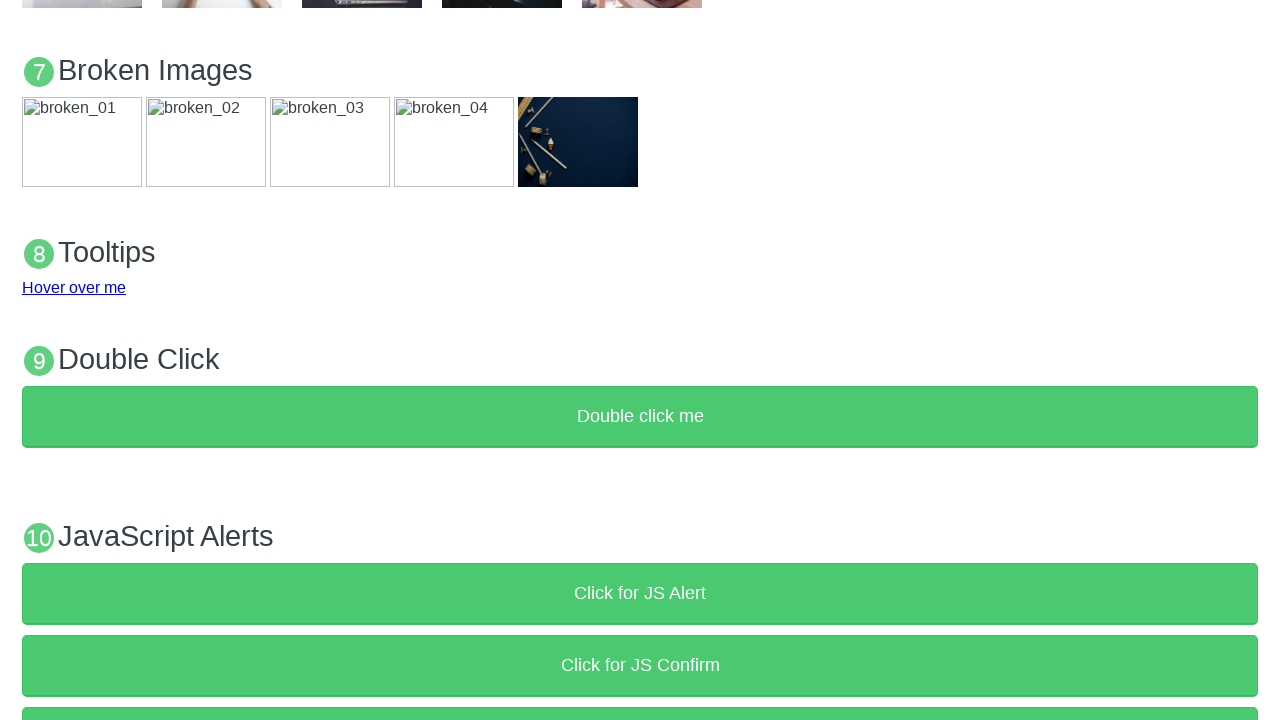